Tests modal functionality by clicking a button to open a modal dialog on a form testing site

Starting URL: https://formy-project.herokuapp.com/modal

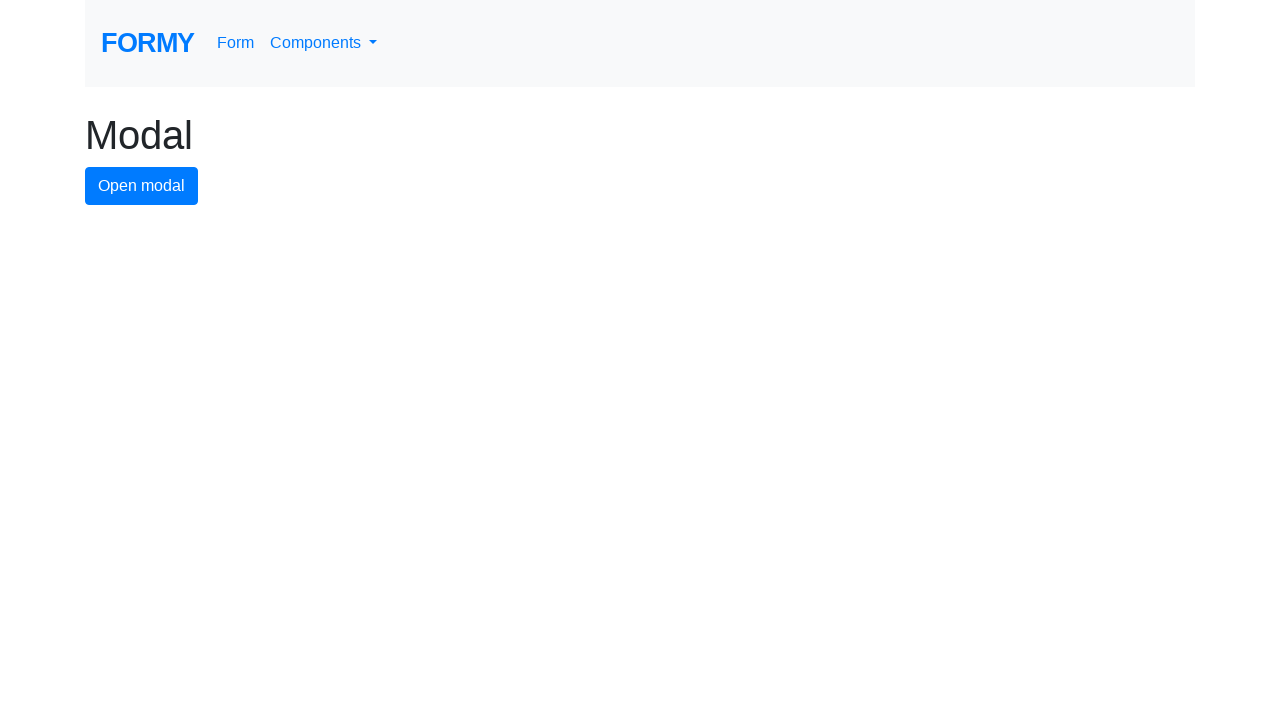

Clicked modal button to open modal dialog at (142, 186) on #modal-button
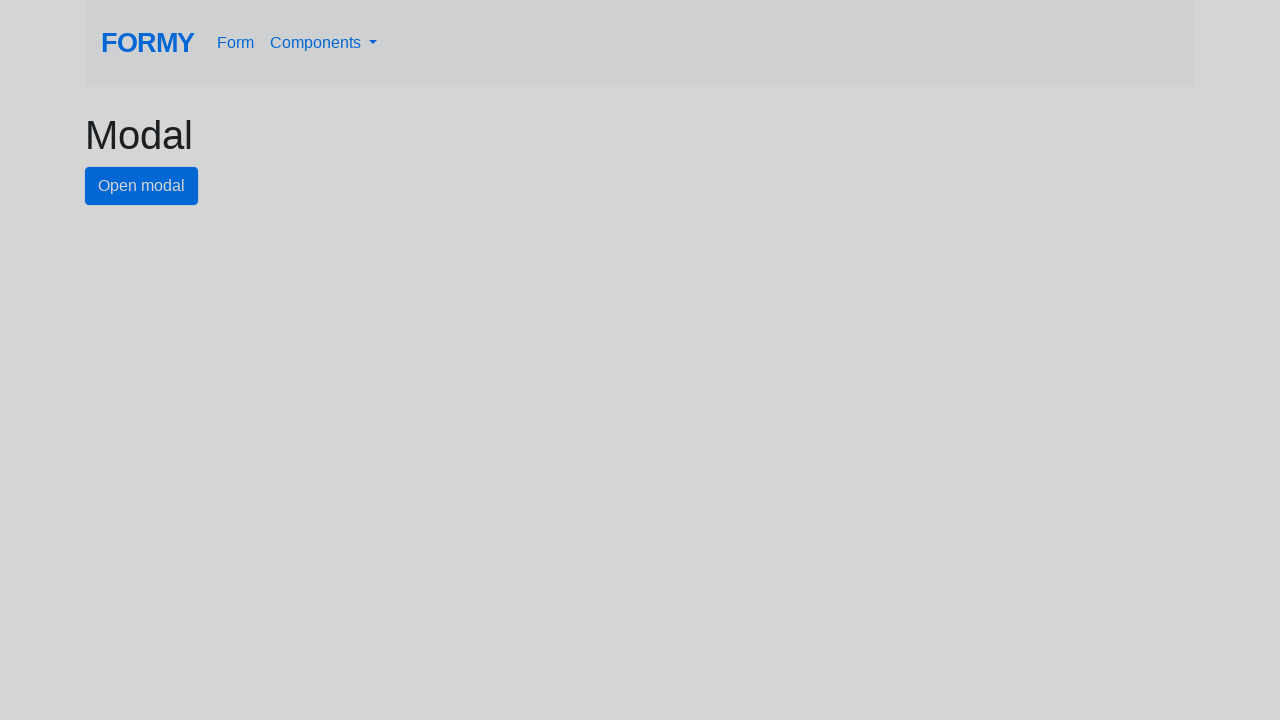

Modal dialog appeared and is visible
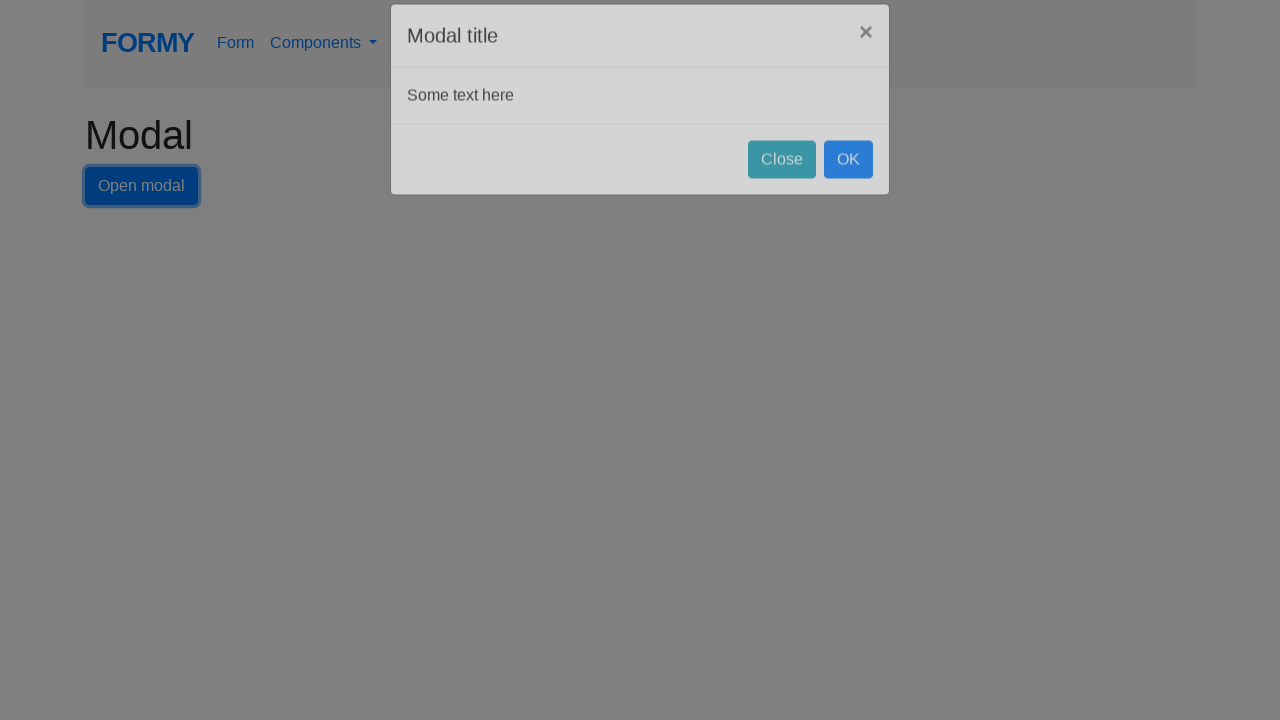

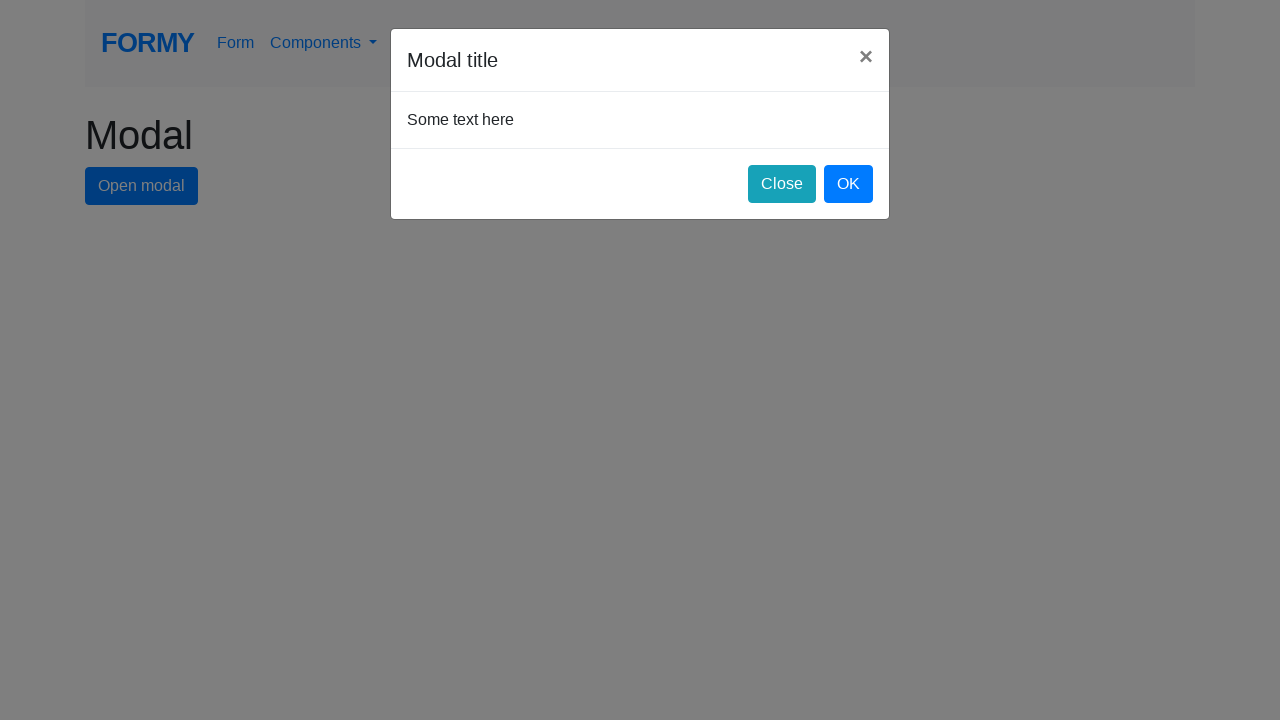